Tests working with multiple browser windows by clicking a link that opens a new window, then switching between windows and verifying the page titles of each.

Starting URL: https://the-internet.herokuapp.com/windows

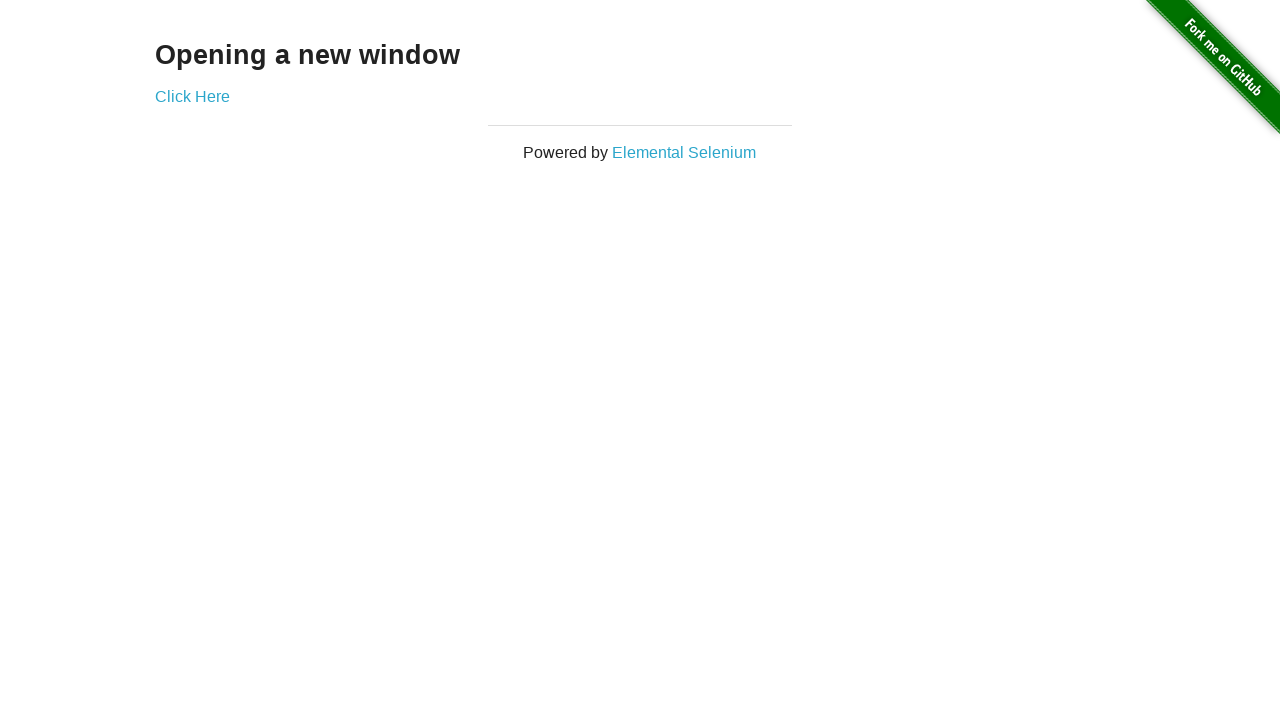

Clicked link that opened a new window at (192, 96) on .example a
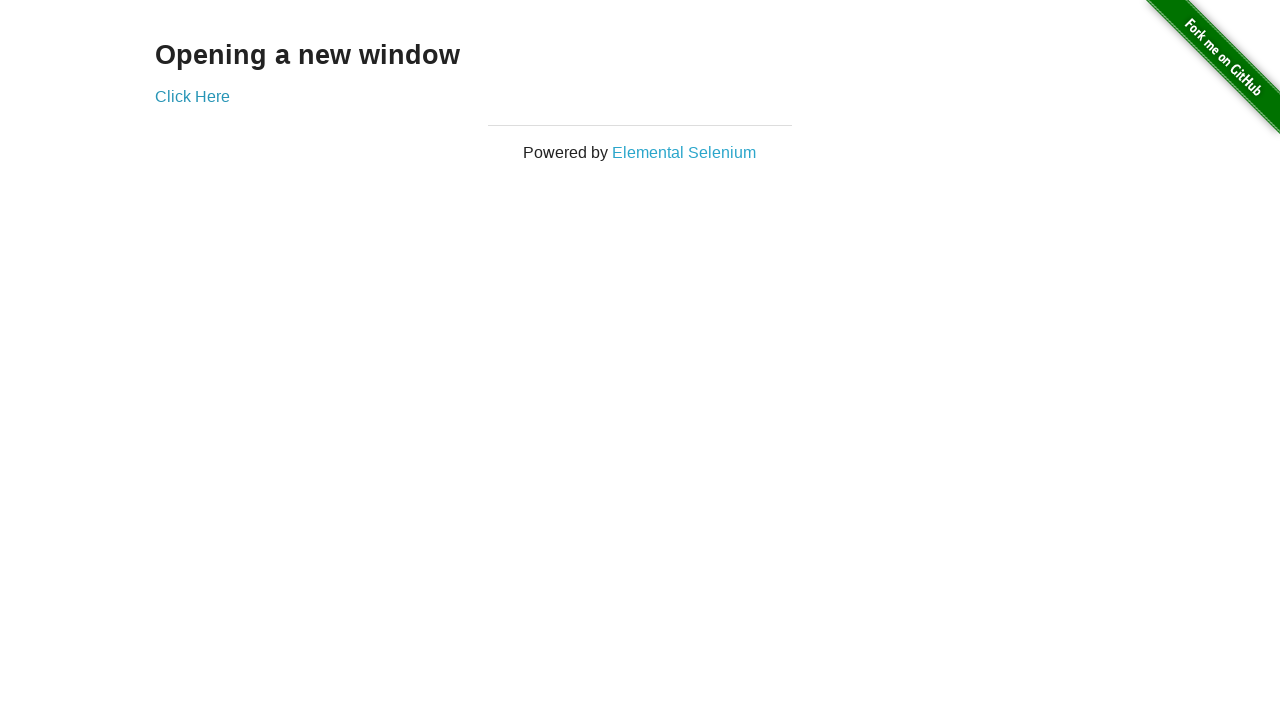

Verified original window title is 'The Internet'
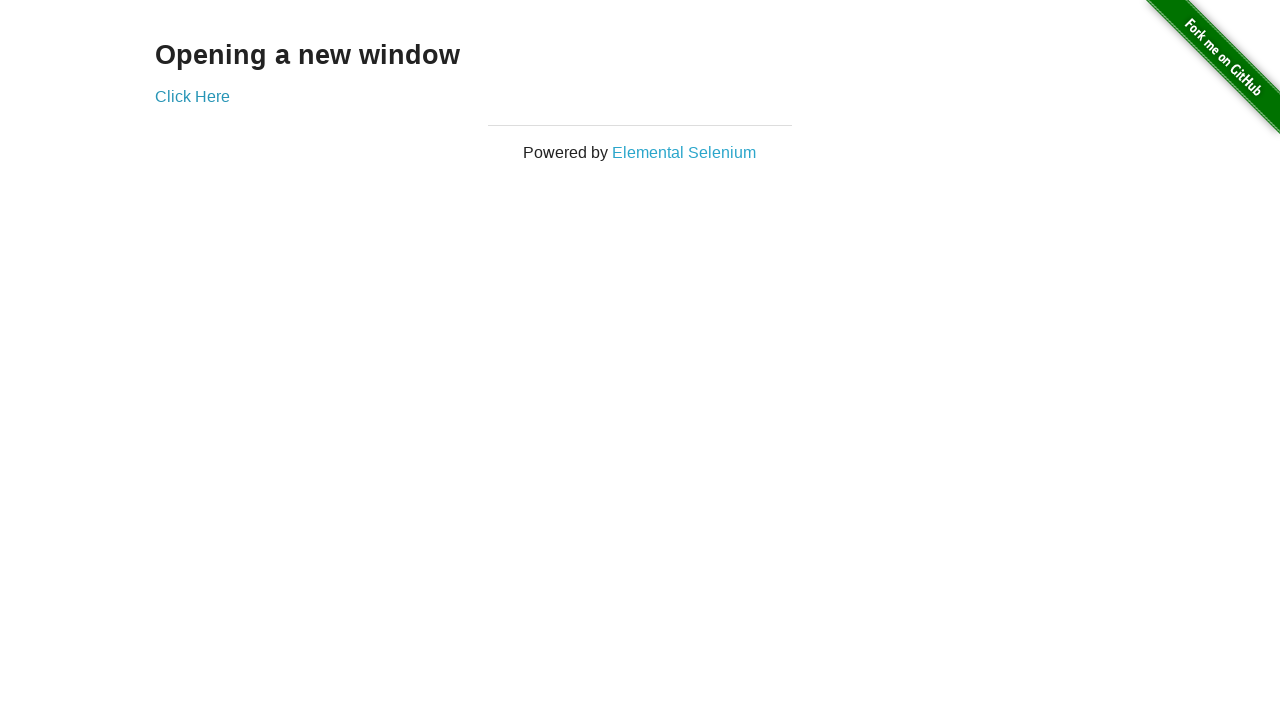

New page finished loading
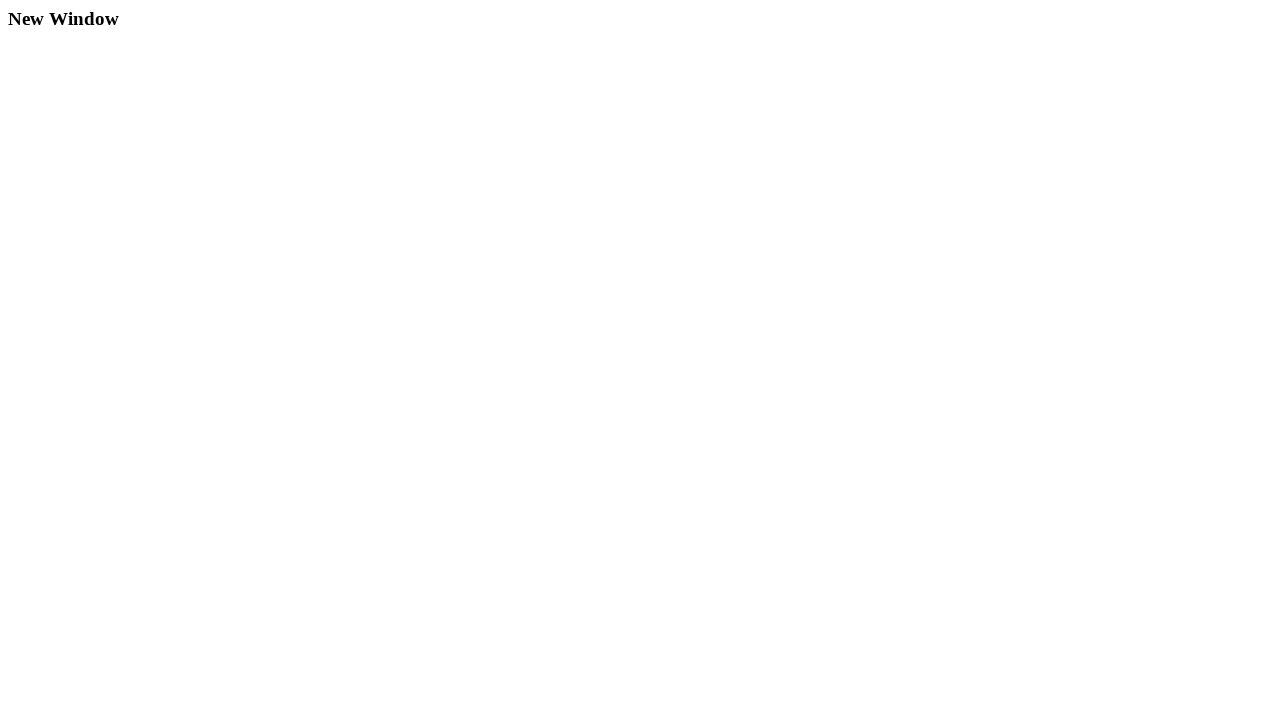

Verified new window title is 'New Window'
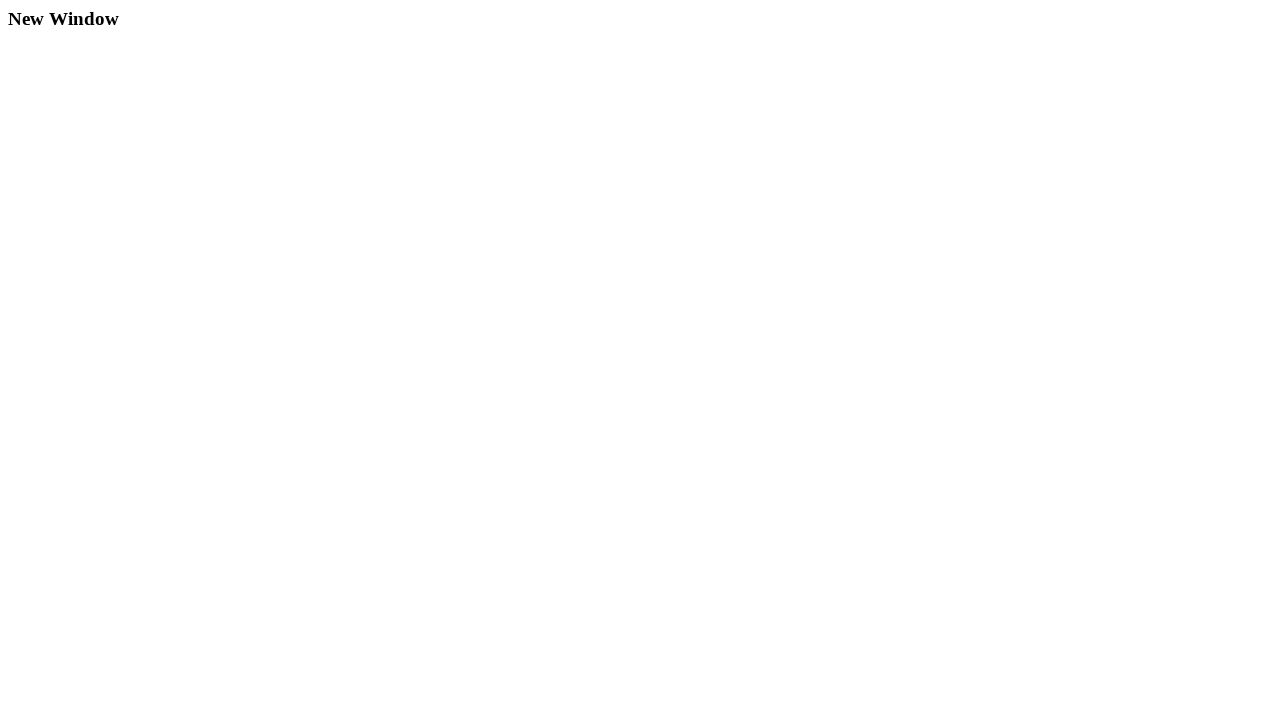

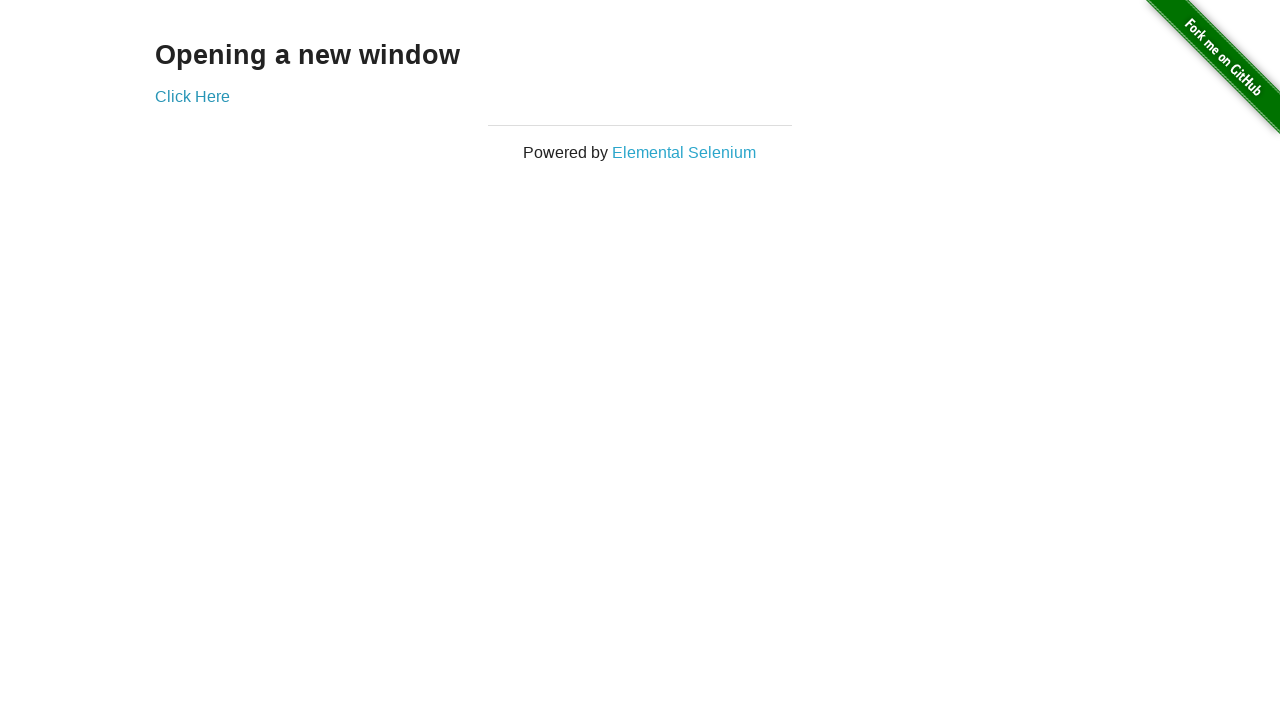